Tests flight booking form interactions including selecting senior citizen discount checkbox, switching to round trip mode, and incrementing passenger count to 5 adults

Starting URL: https://rahulshettyacademy.com/dropdownsPractise/

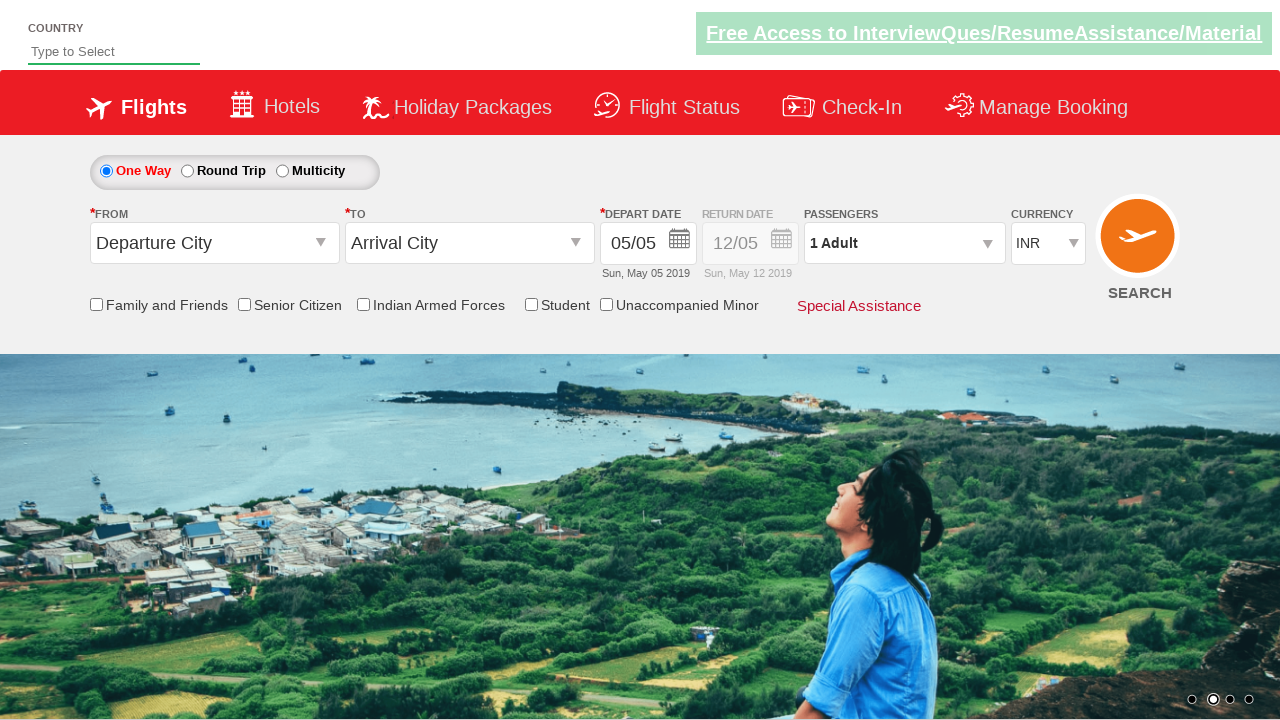

Clicked Senior Citizen Discount checkbox at (244, 304) on input[id*='SeniorCitizenDiscount']
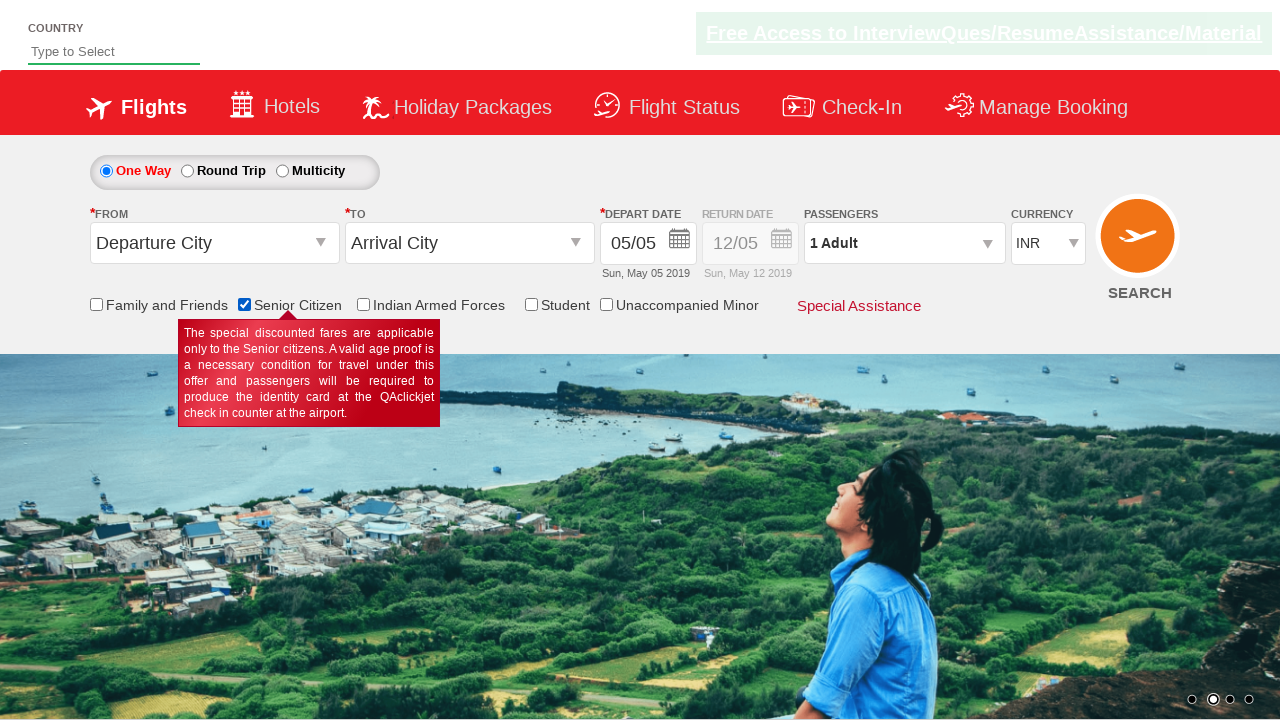

Clicked Round Trip radio button to enable return date at (187, 171) on #ctl00_mainContent_rbtnl_Trip_1
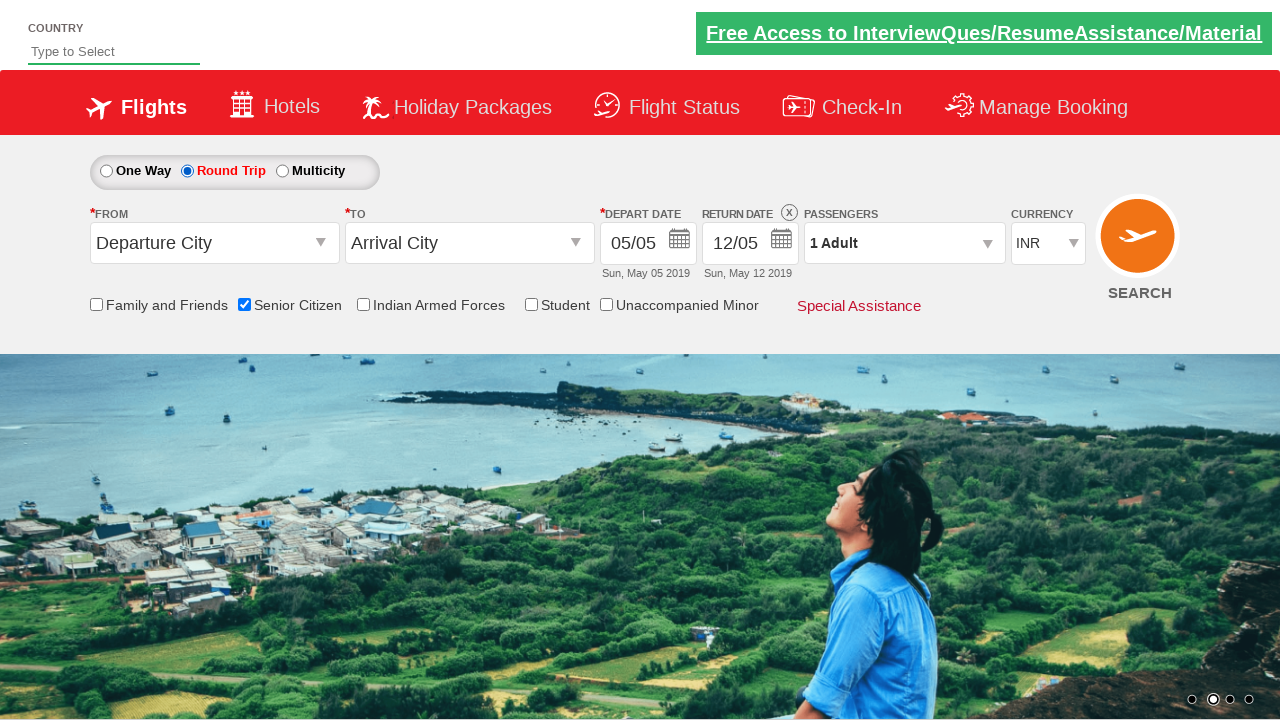

Clicked passenger info dropdown to open it at (904, 243) on #divpaxinfo
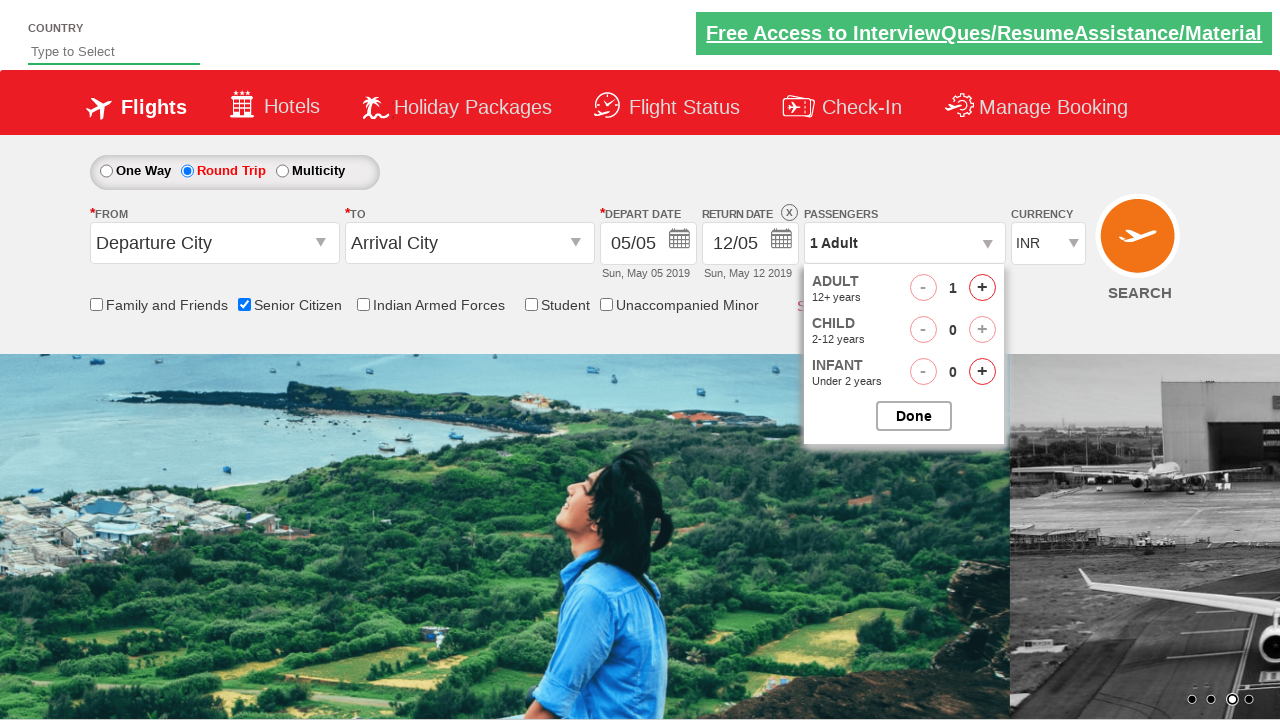

Waited for dropdown to be visible
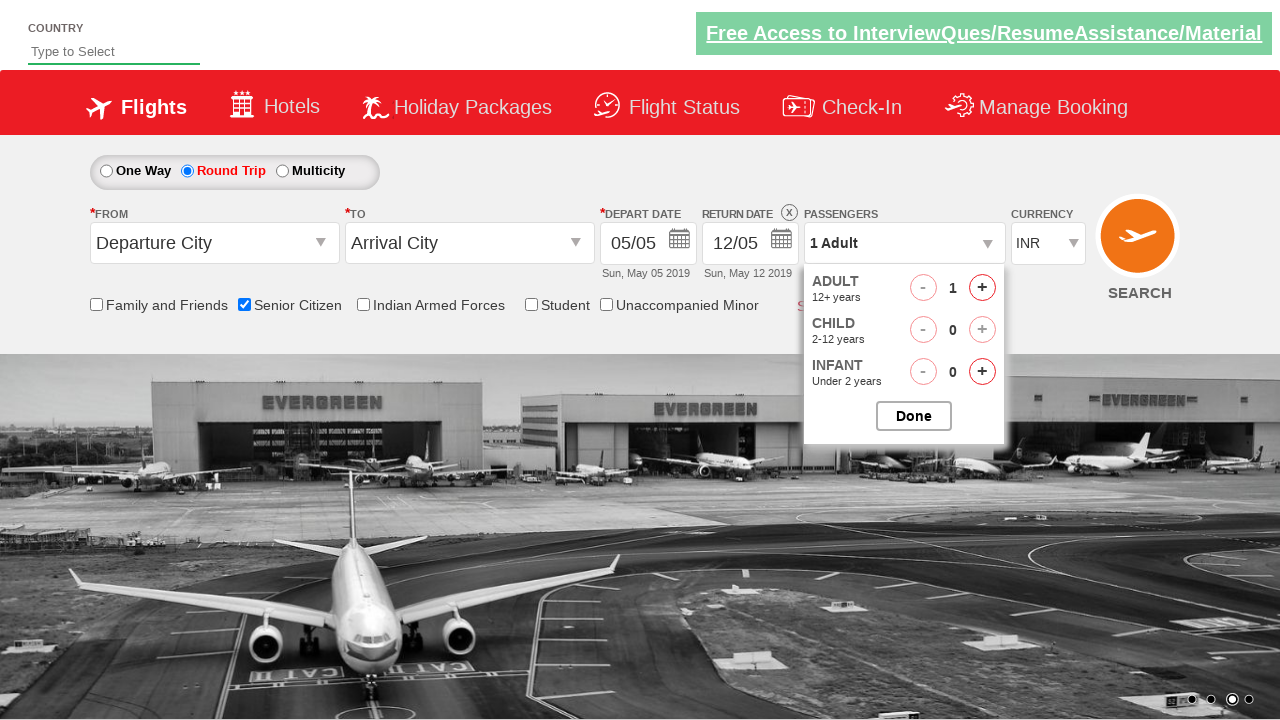

Clicked increment adult button (iteration 1/4) at (982, 288) on #hrefIncAdt
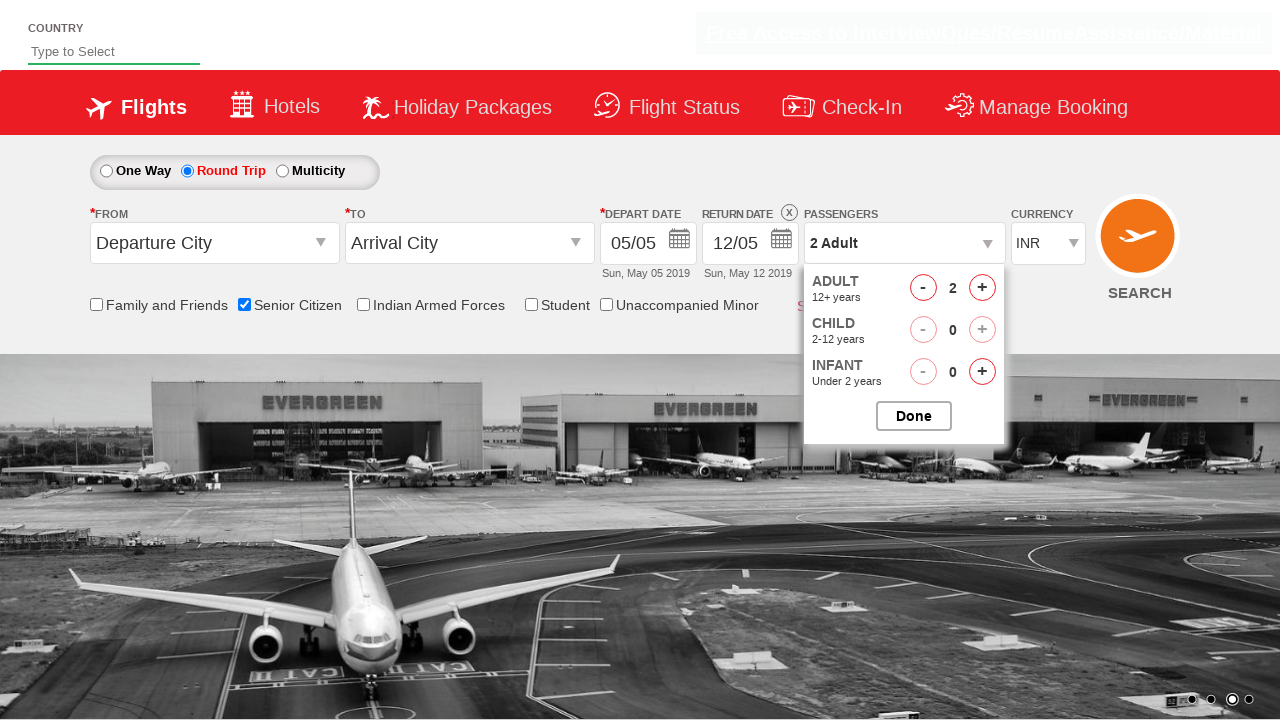

Clicked increment adult button (iteration 2/4) at (982, 288) on #hrefIncAdt
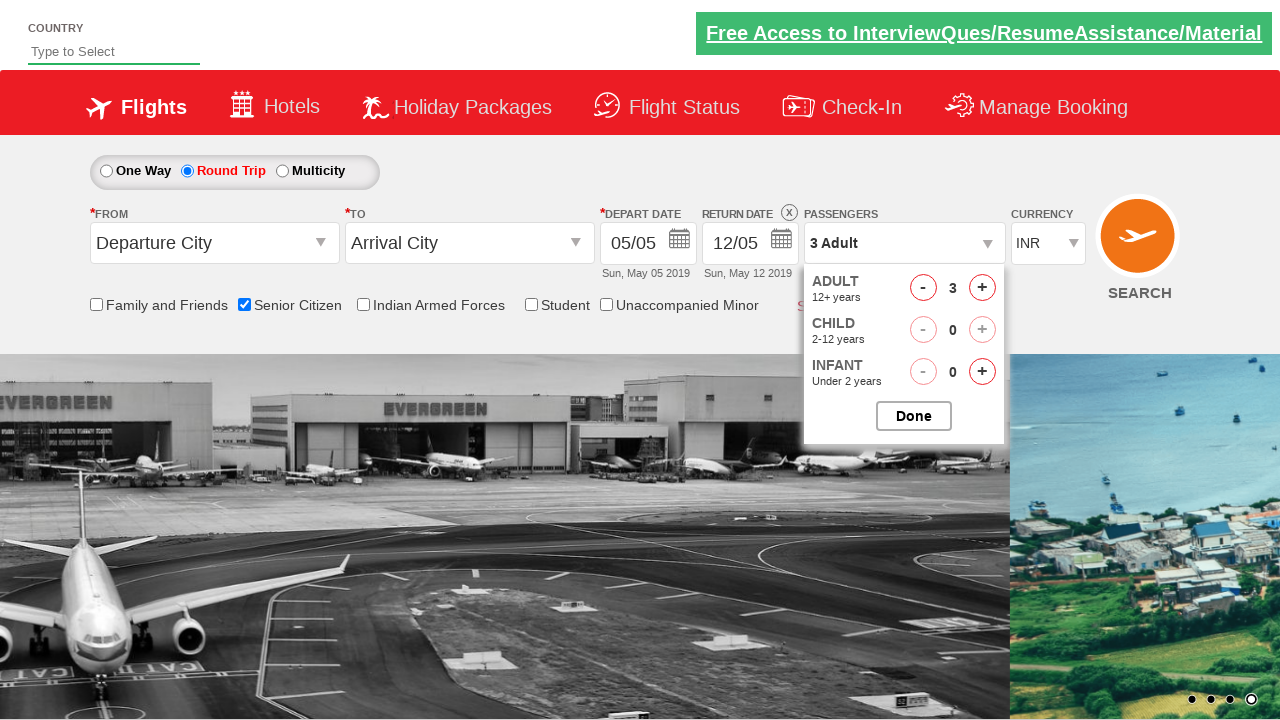

Clicked increment adult button (iteration 3/4) at (982, 288) on #hrefIncAdt
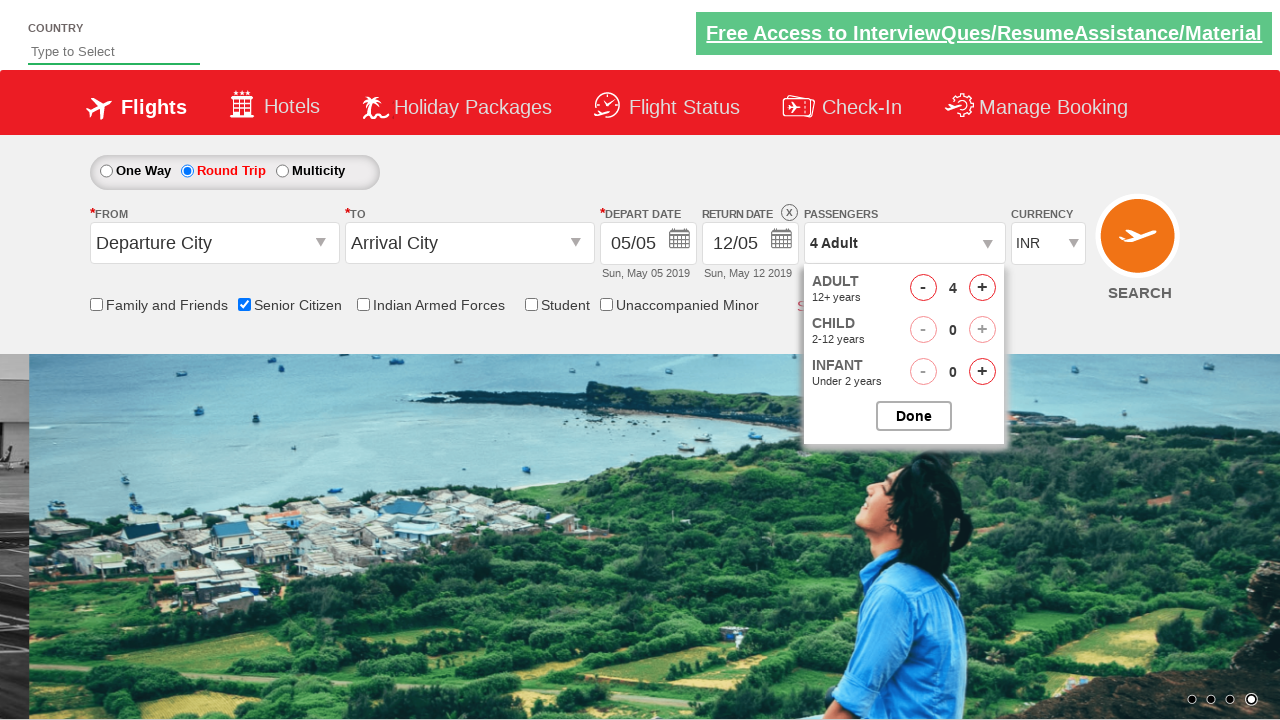

Clicked increment adult button (iteration 4/4) at (982, 288) on #hrefIncAdt
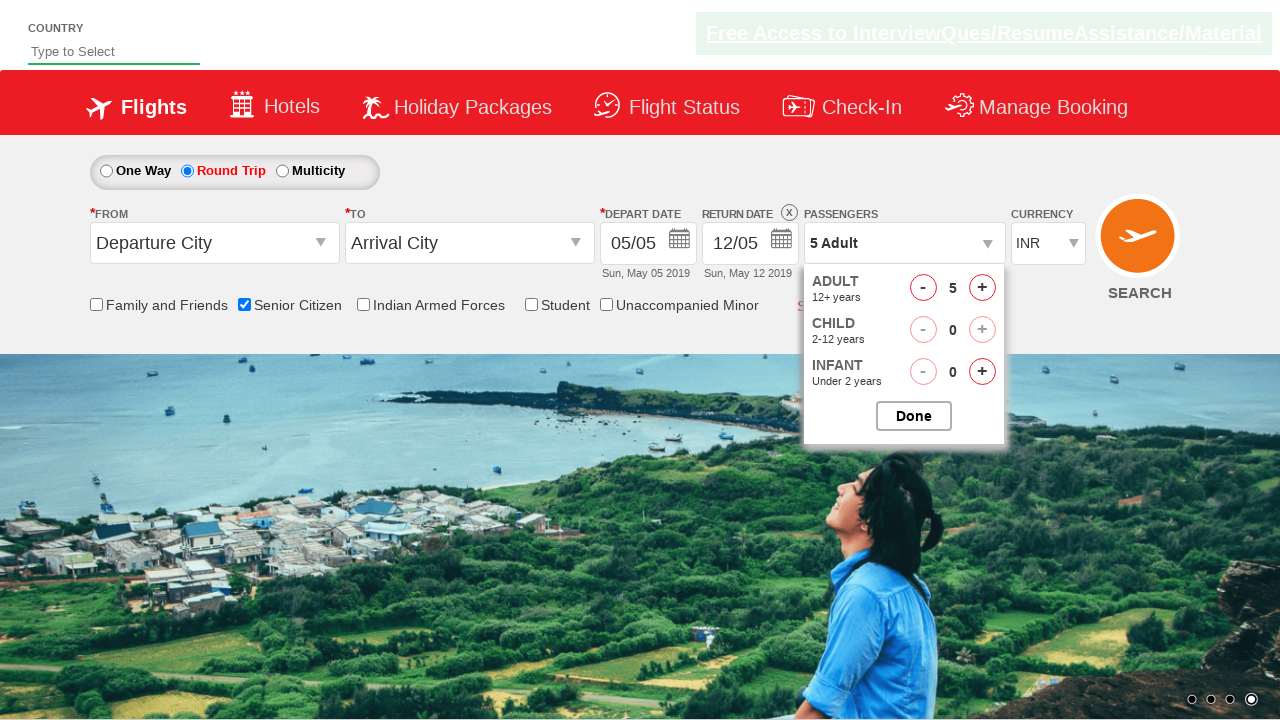

Closed the passenger options dropdown at (914, 416) on #btnclosepaxoption
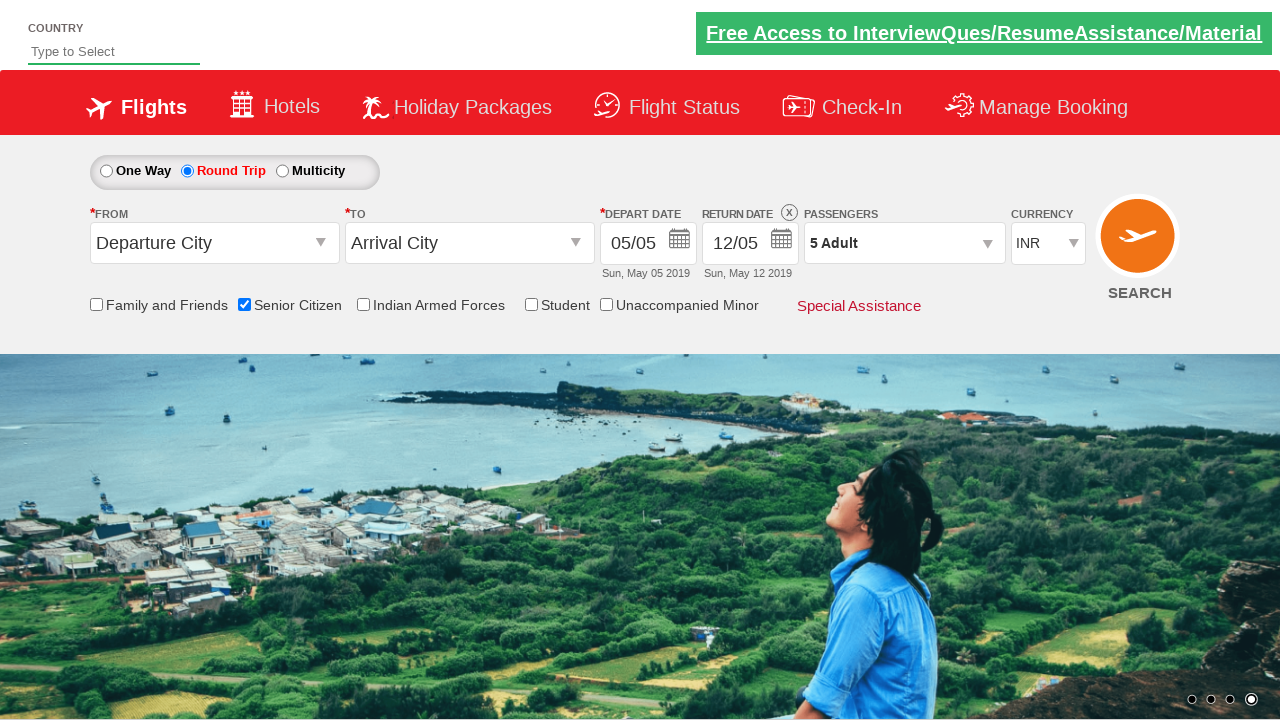

Verified passenger count displays '5 Adult'
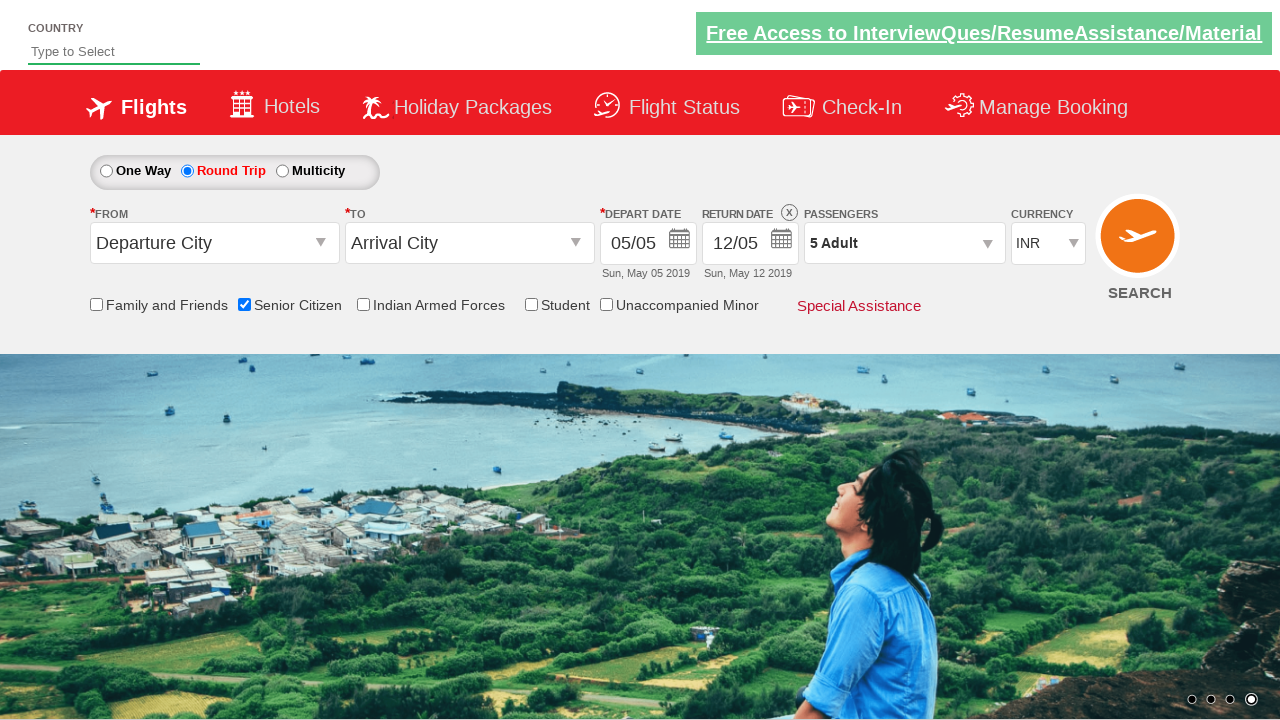

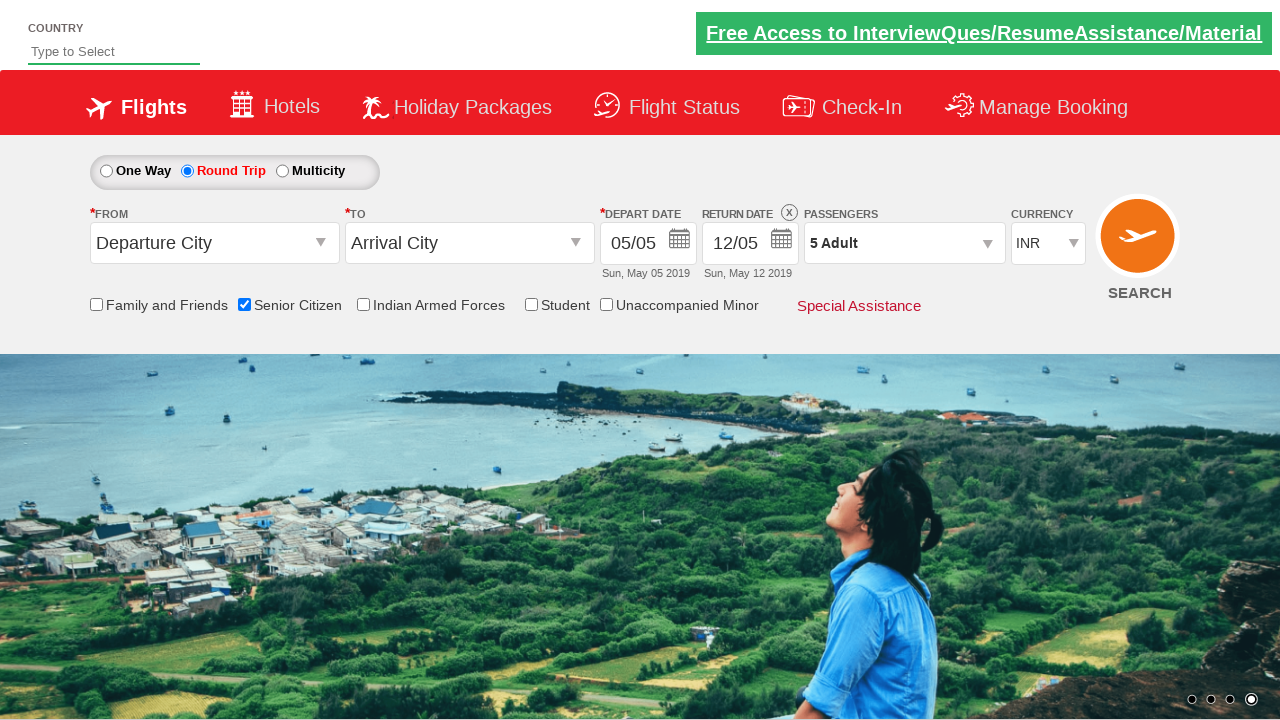